Tests drag and drop functionality by dragging three elements (angular, mongo, node) into a drop area

Starting URL: https://demo.automationtesting.in/Static.html

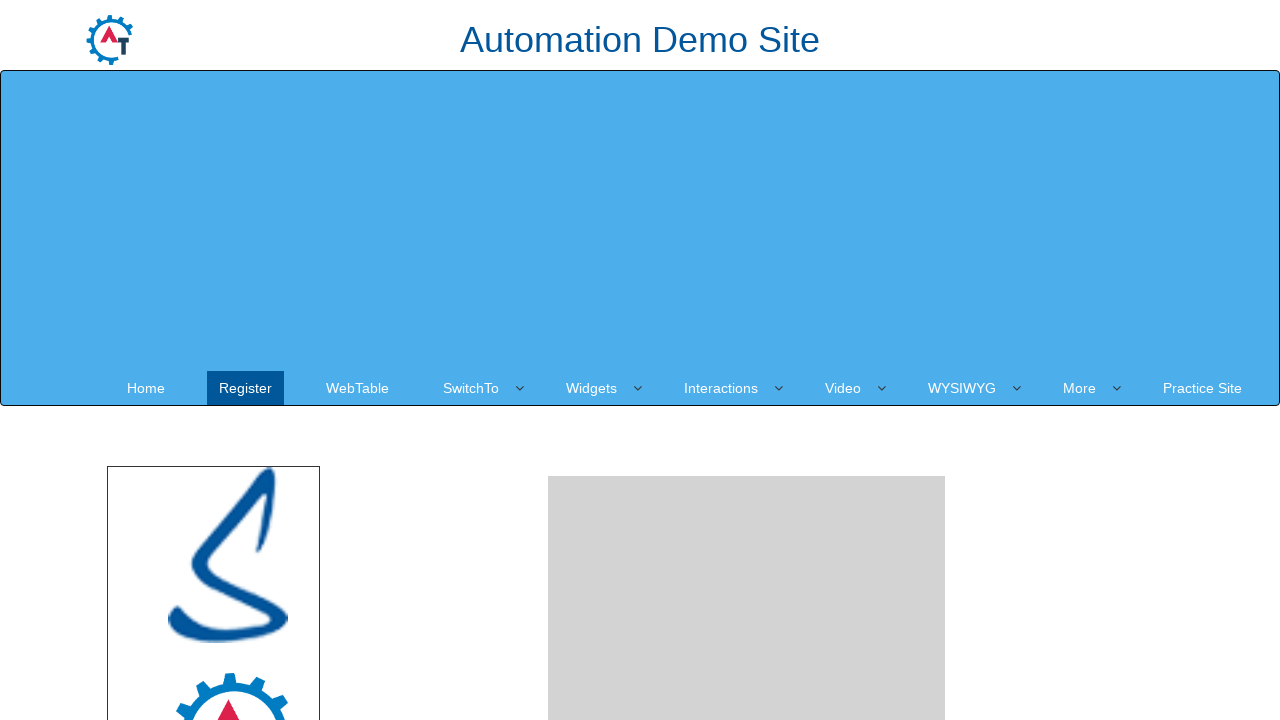

Dragged angular element to drop area at (747, 481)
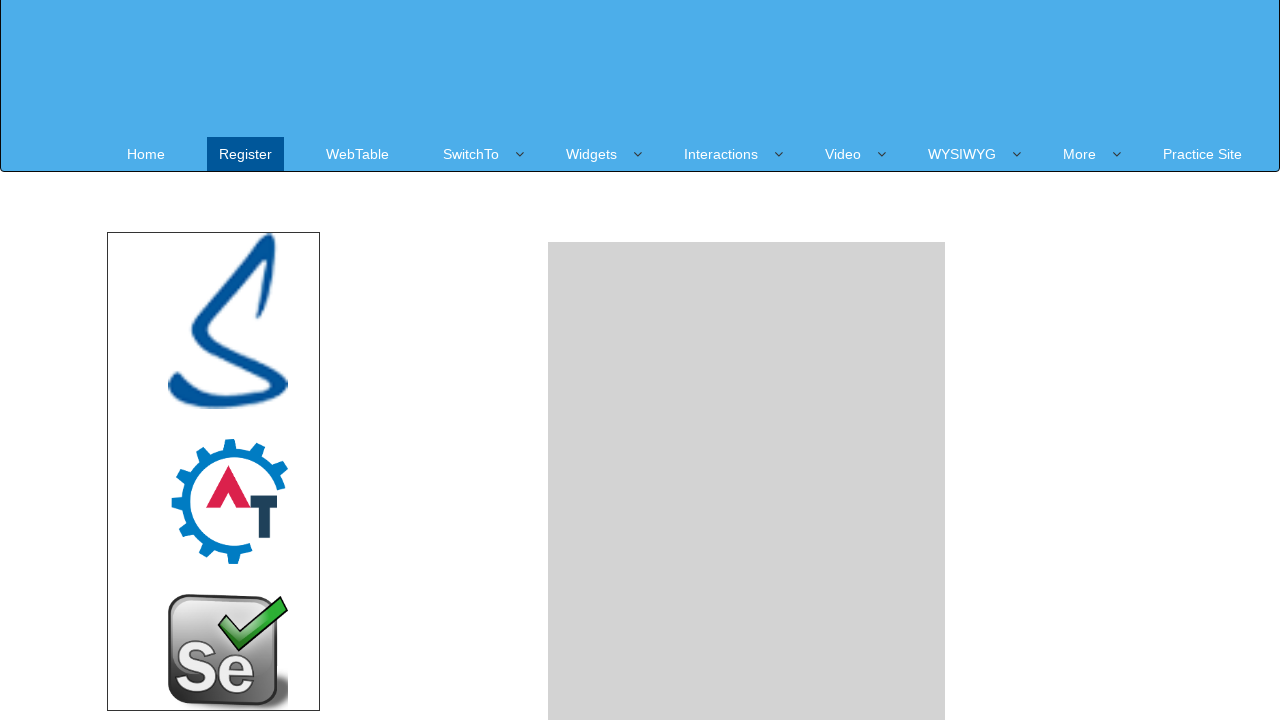

Dragged mongo element to drop area at (747, 481)
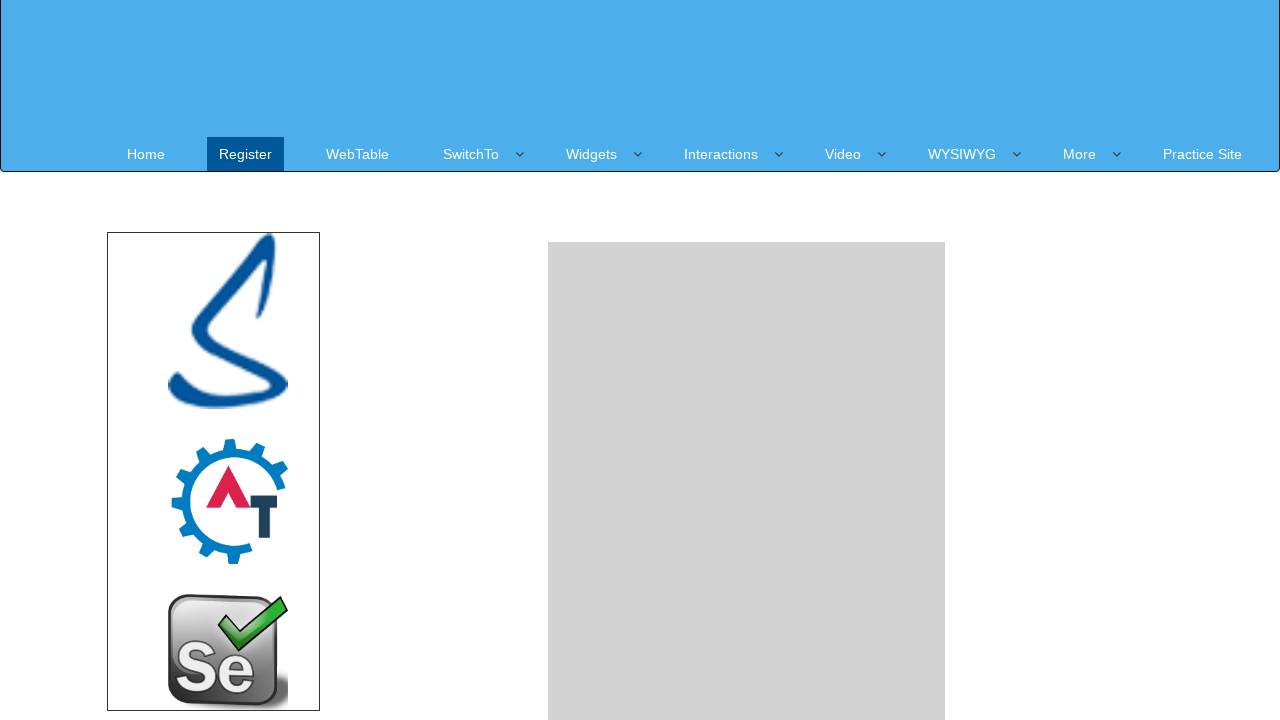

Dragged node element to drop area at (747, 481)
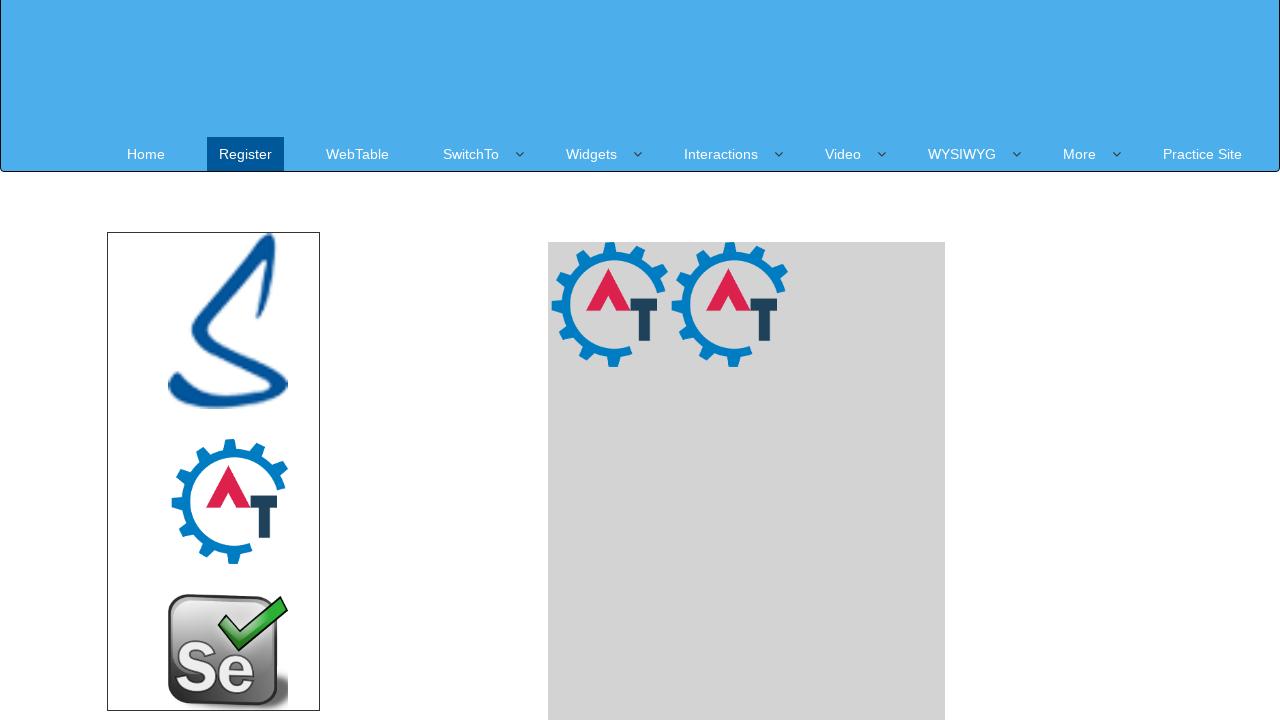

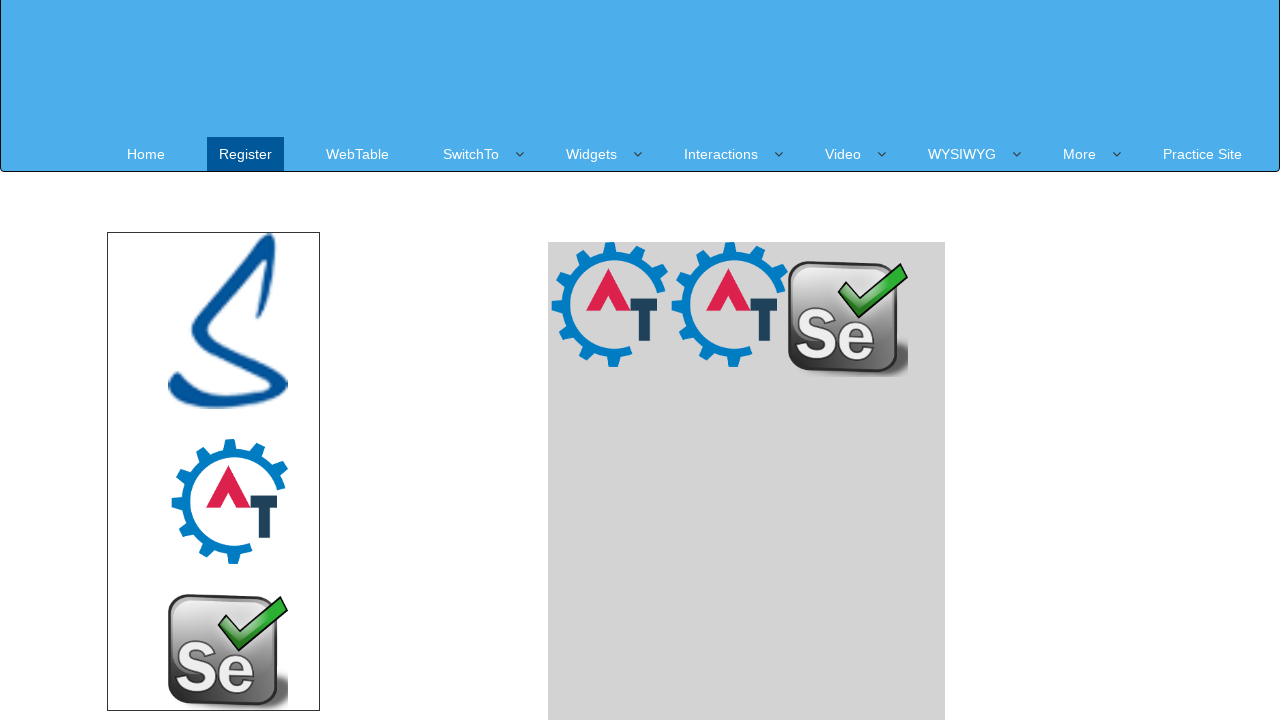